Tests date picker calendar widget by clicking the date input and selecting a specific date

Starting URL: https://kristinek.github.io/site/examples/actions

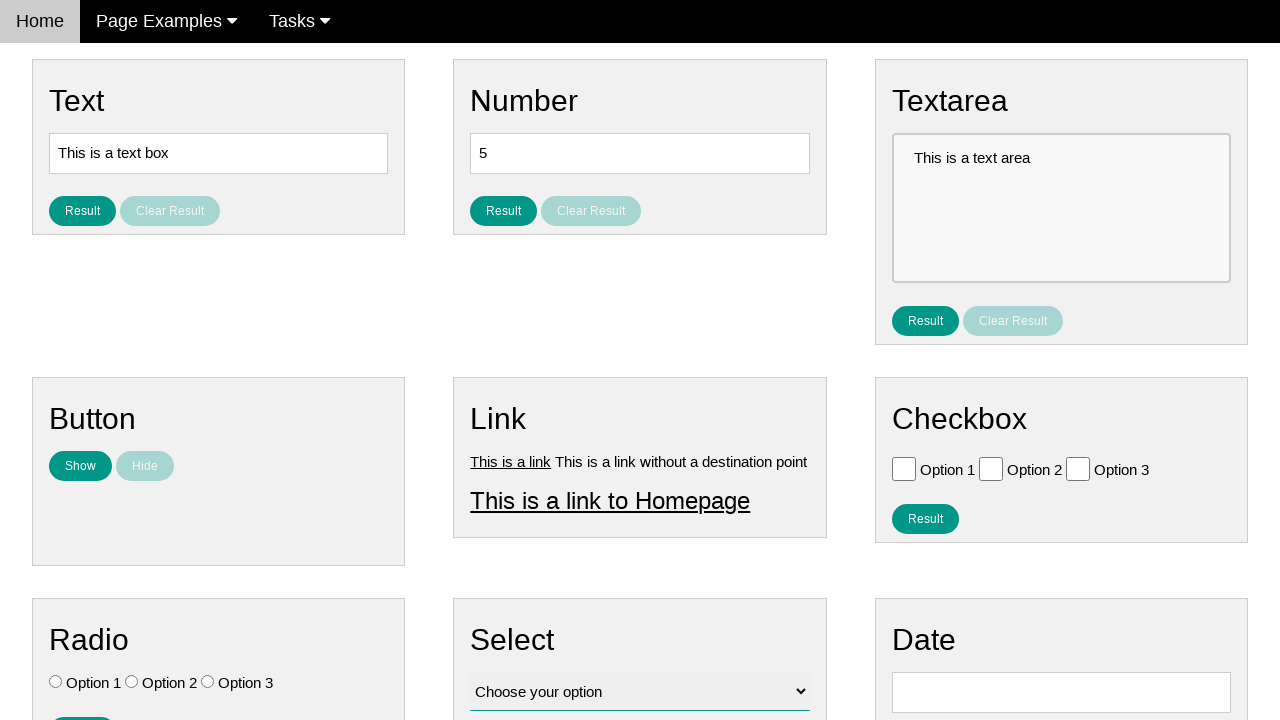

Verified date input box is initially empty
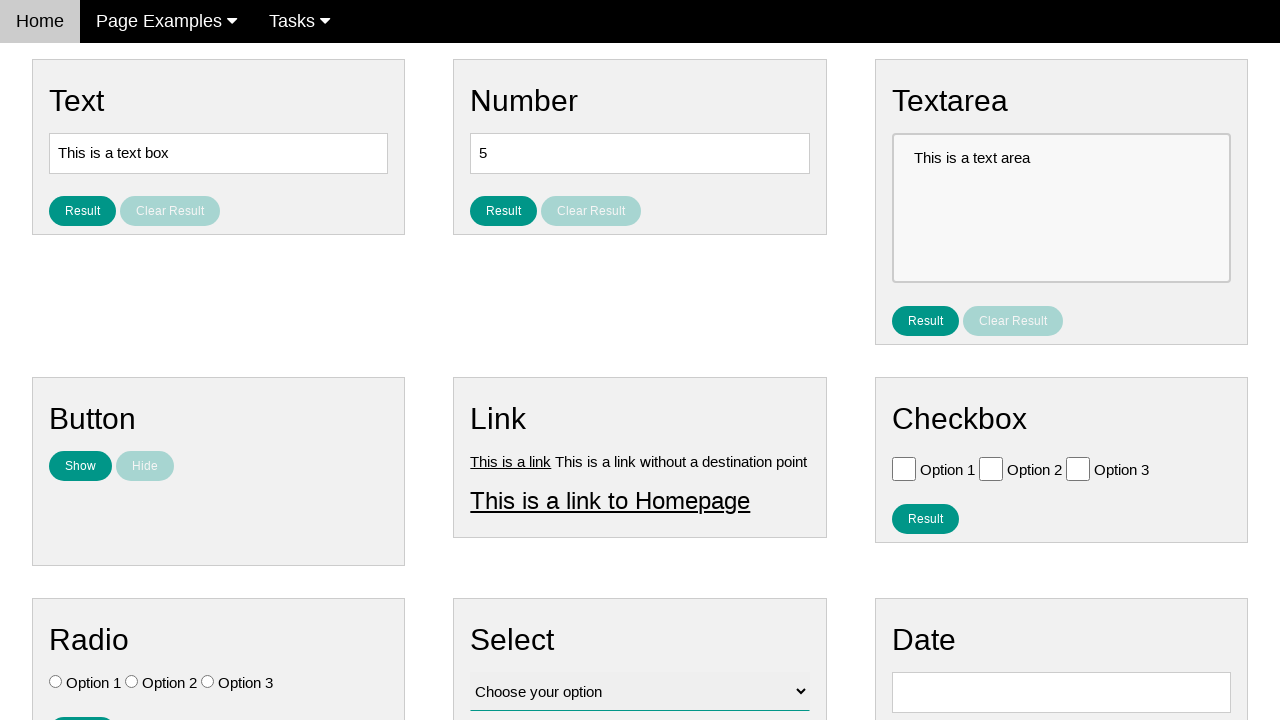

Clicked date input box to open calendar widget at (1061, 692) on #vfb-8
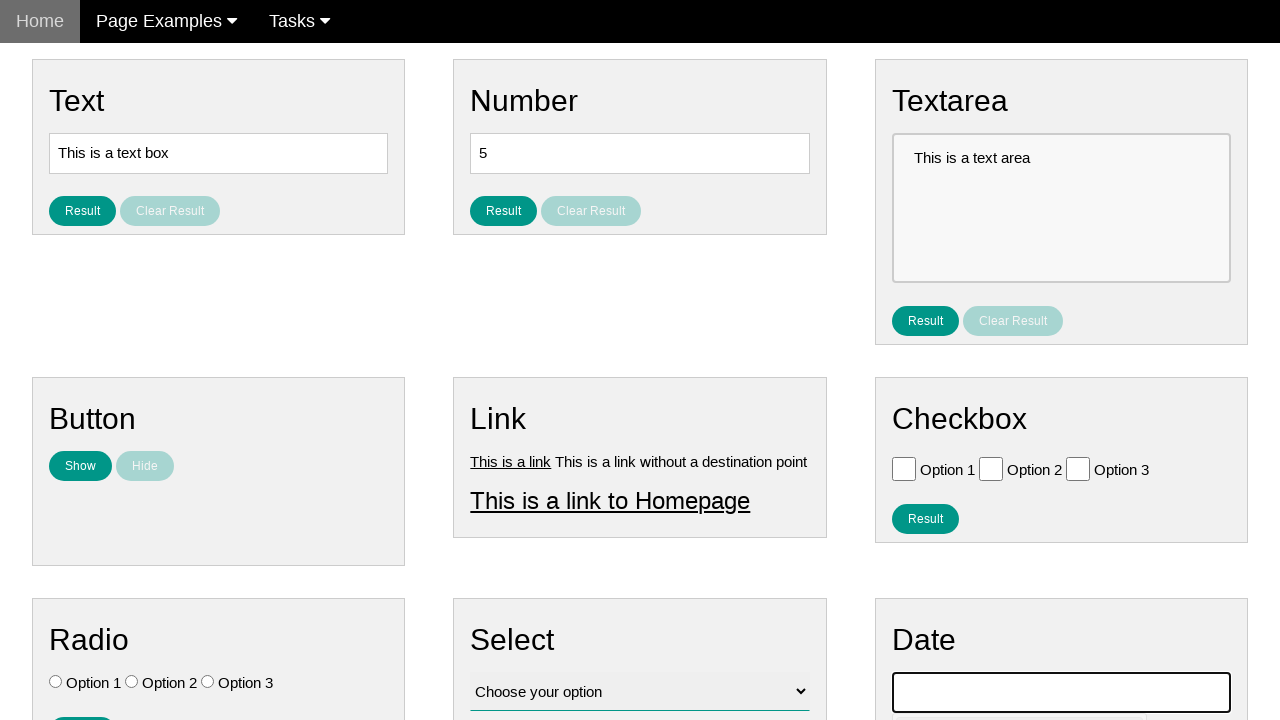

Date picker calendar widget appeared
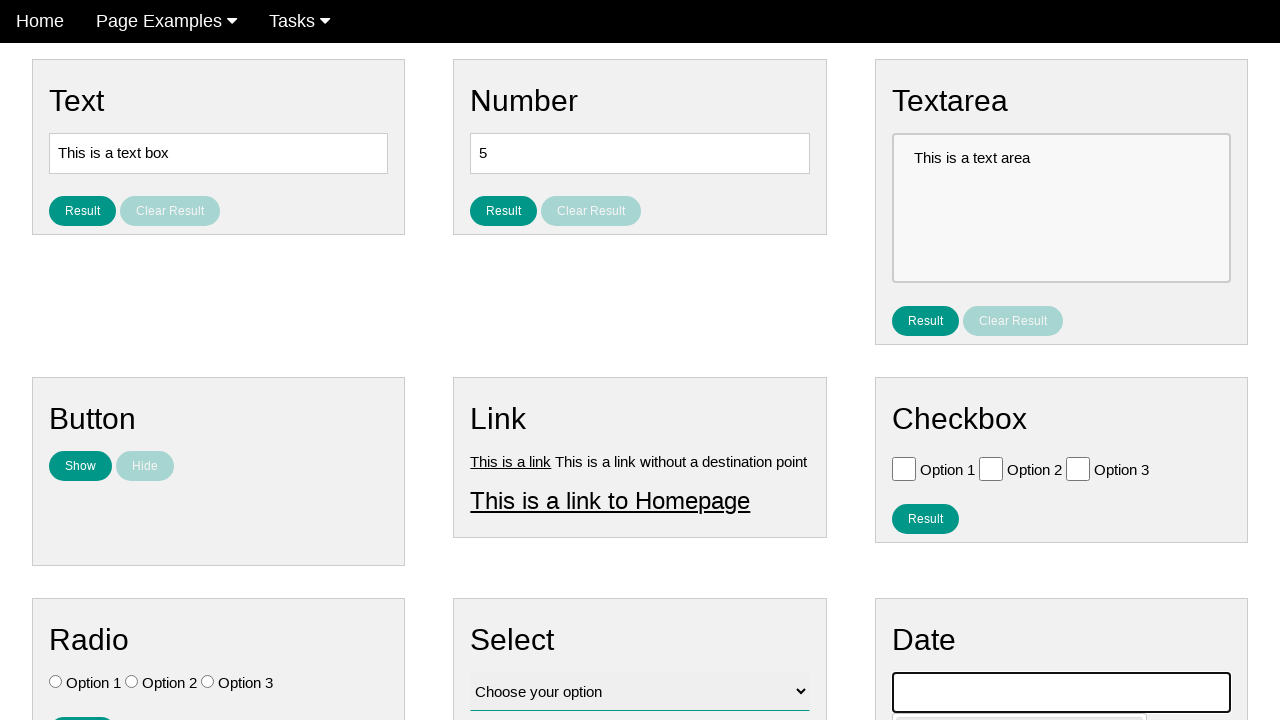

Clicked previous button to navigate back in calendar at (912, 408) on .ui-datepicker-prev
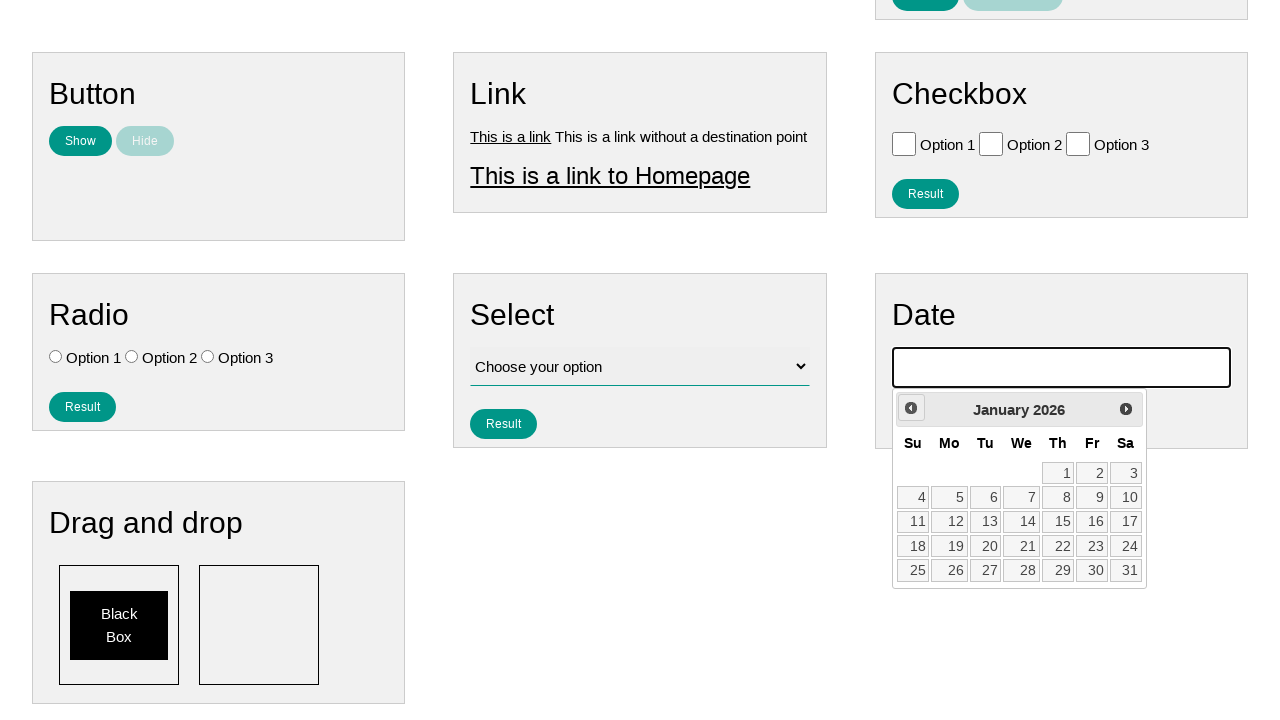

Clicked previous button to navigate back in calendar at (911, 408) on .ui-datepicker-prev
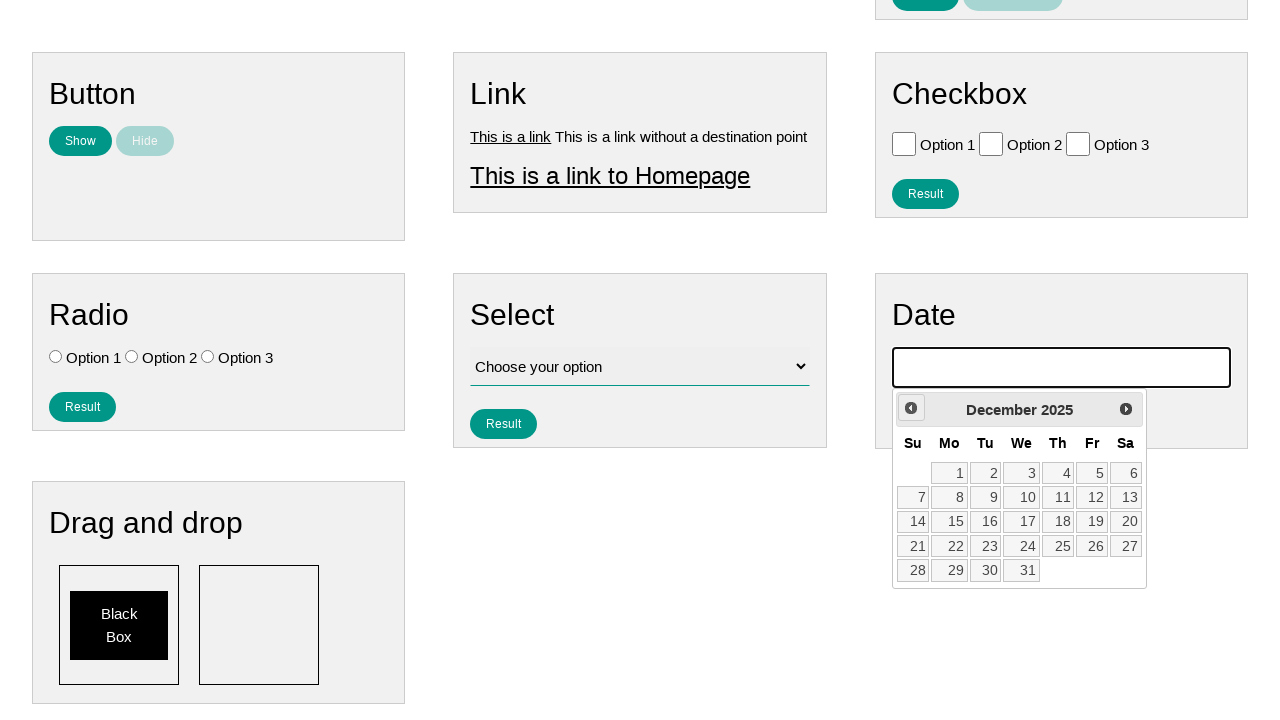

Clicked previous button to navigate back in calendar at (911, 408) on .ui-datepicker-prev
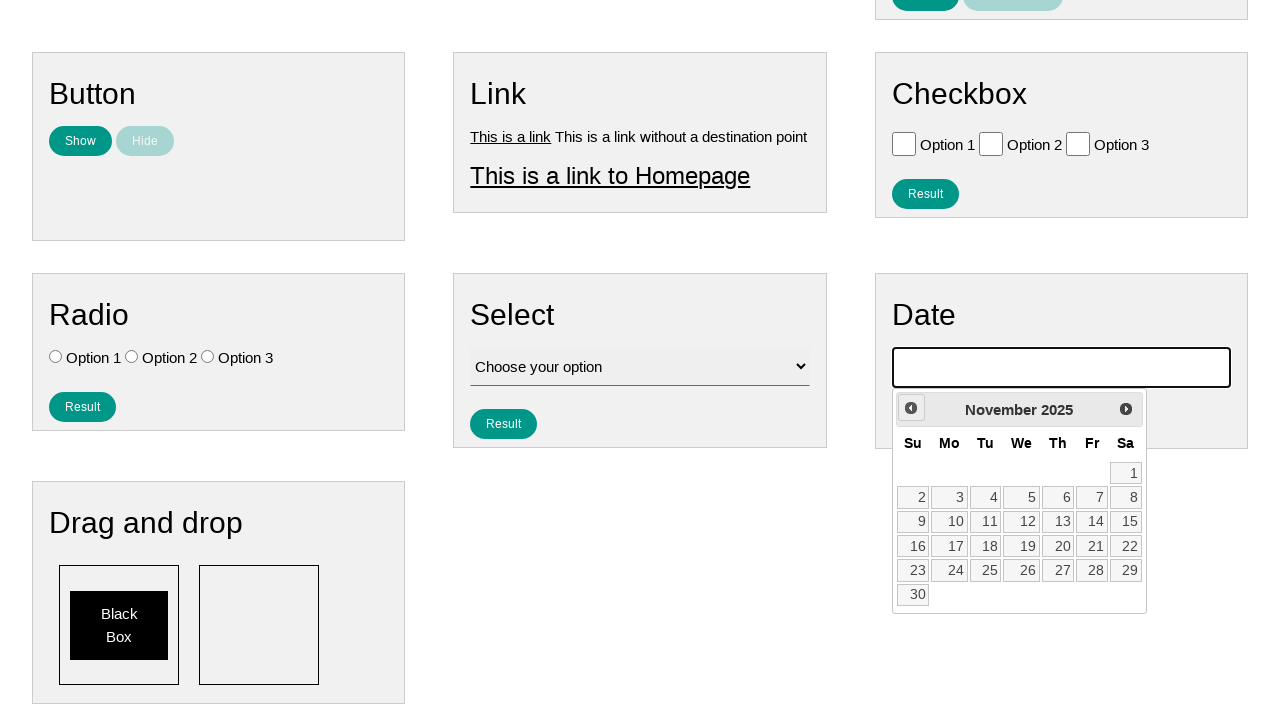

Selected day 4 from the calendar at (986, 497) on xpath=//a[text()='4']
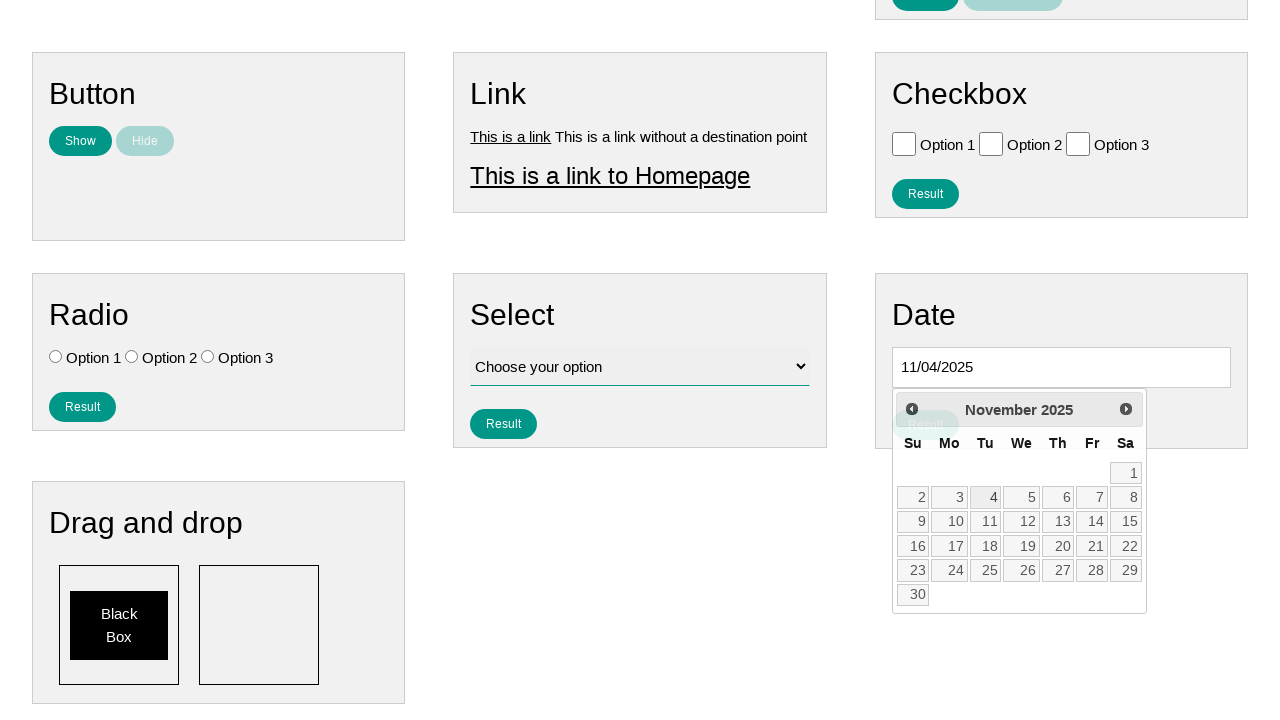

Cleared the date input box on #vfb-8
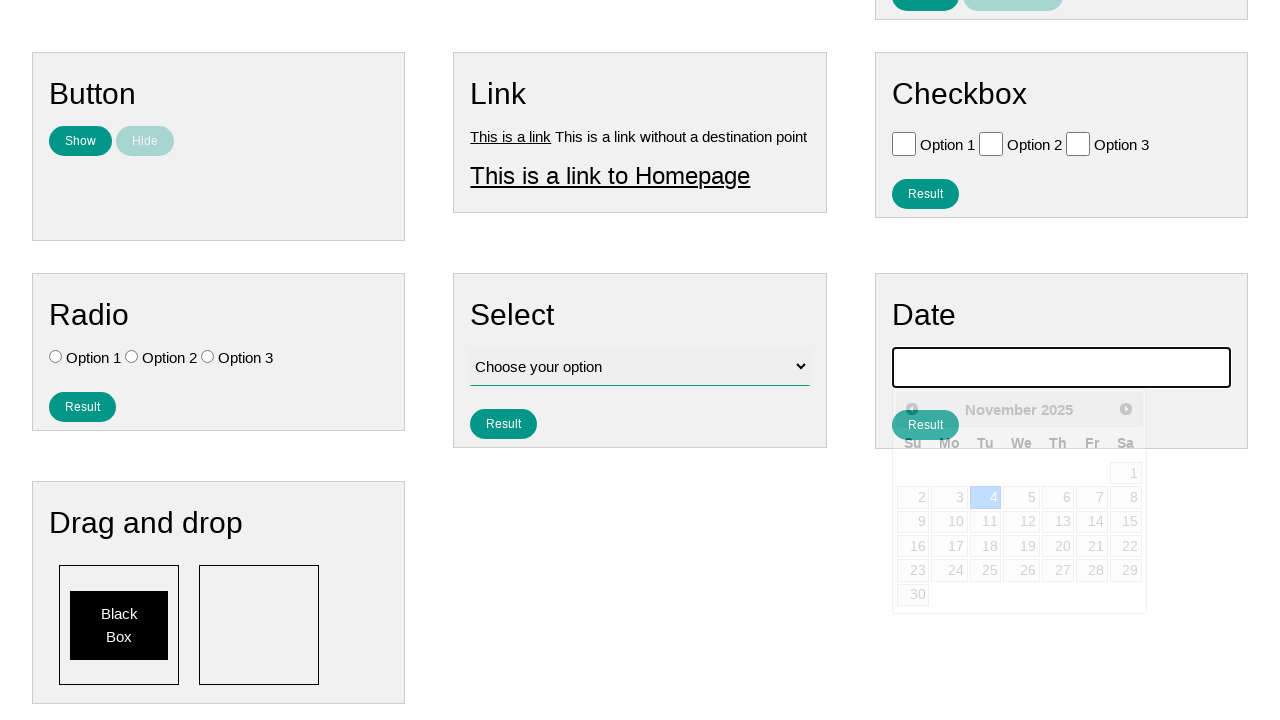

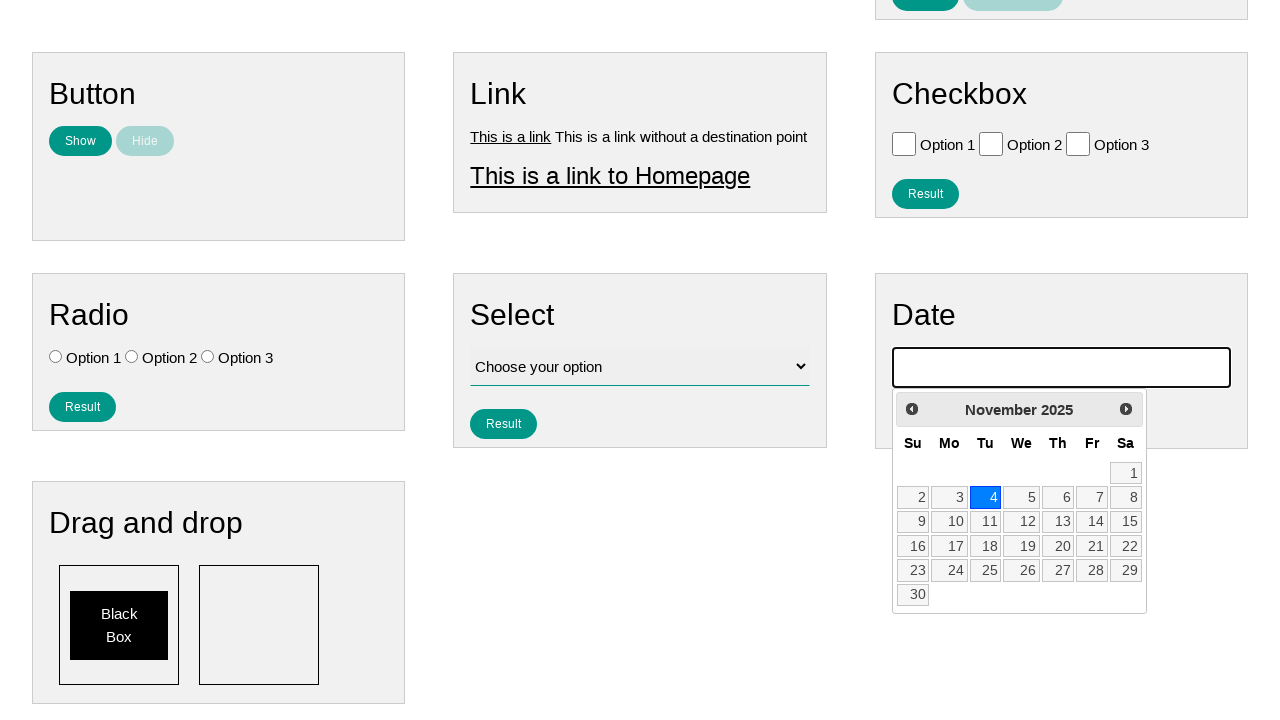